Tests window handling functionality by verifying page text and title, clicking a link to open a new window, verifying the new window's title, and switching back to the original window to verify its title.

Starting URL: https://the-internet.herokuapp.com/windows

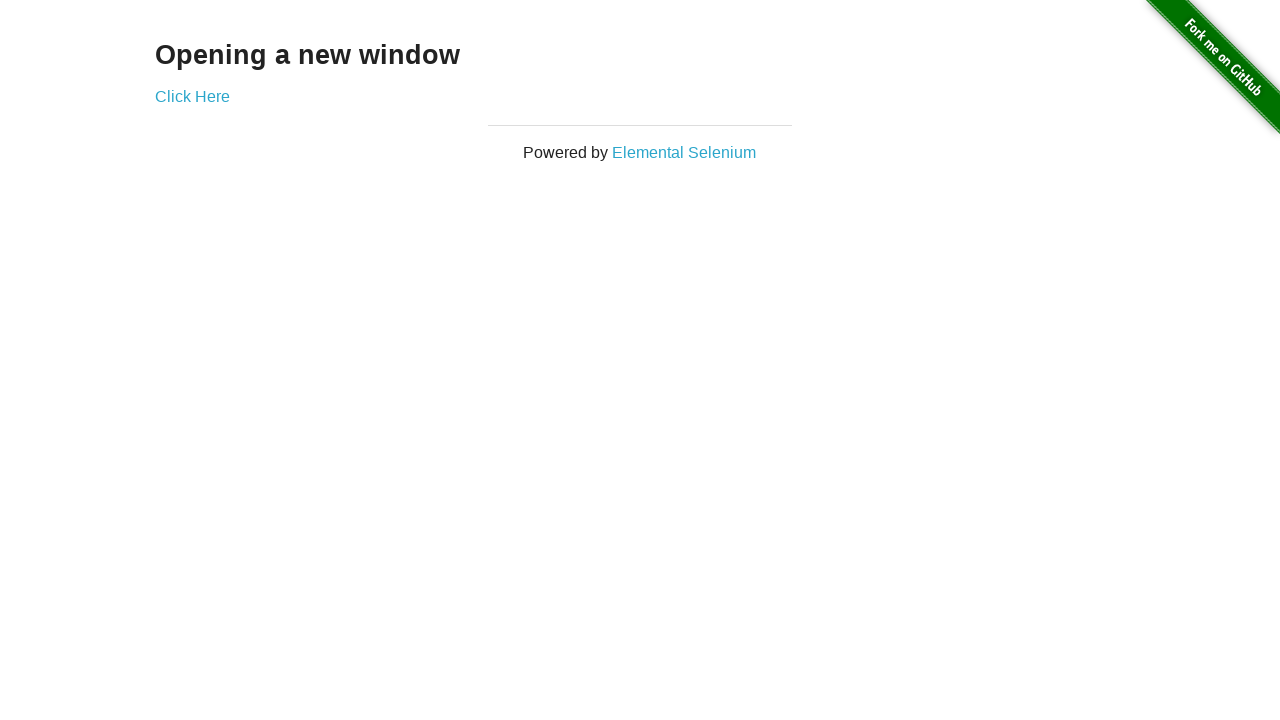

Verified heading text 'Opening a new window' is present
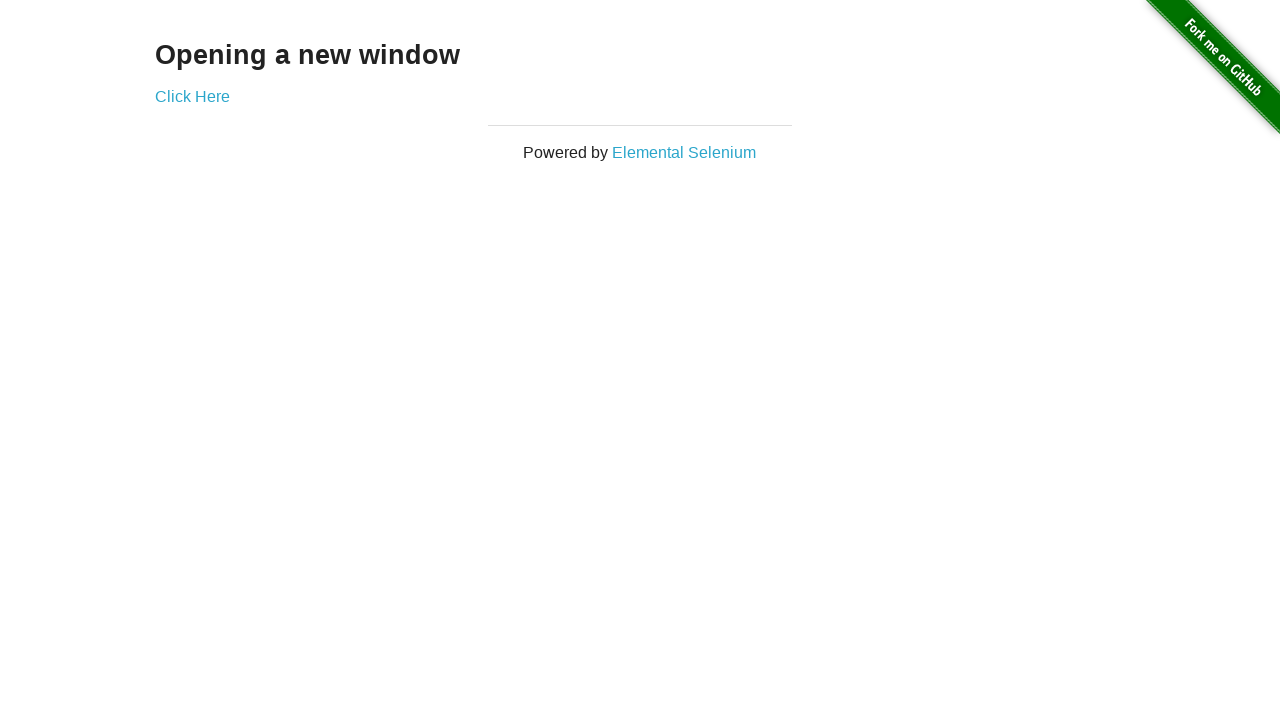

Verified page title is 'The Internet'
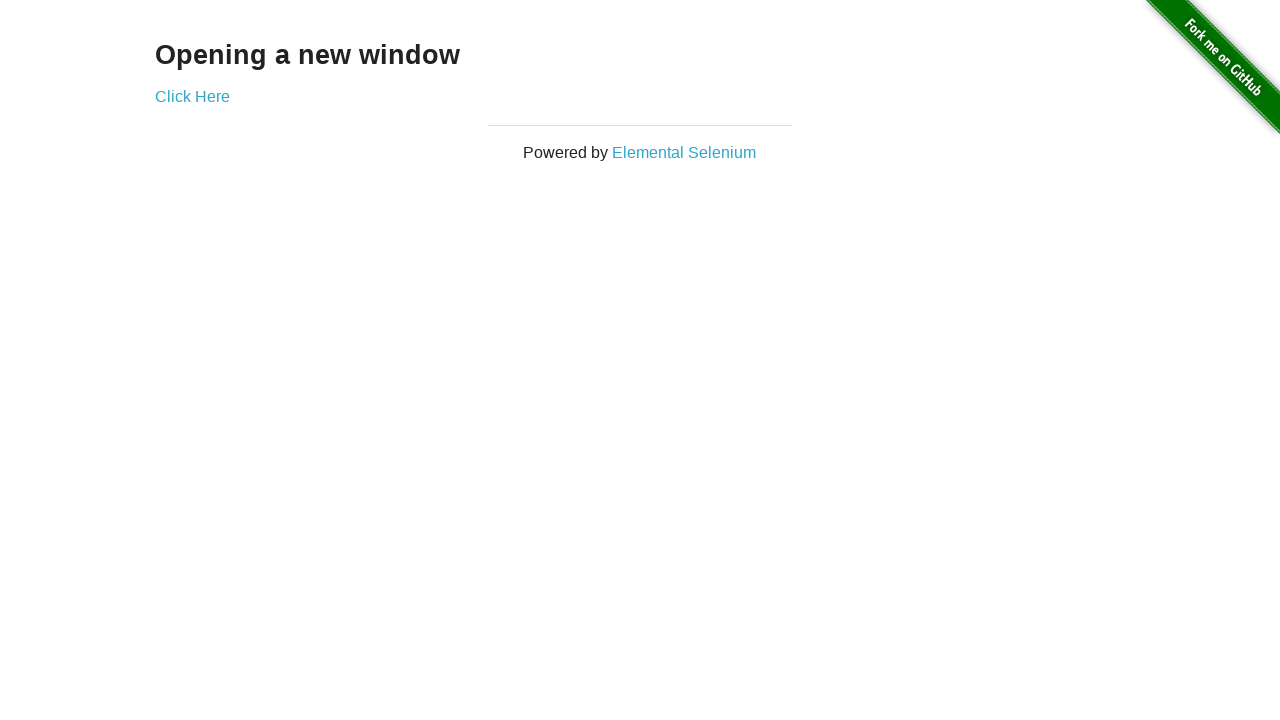

Clicked 'Click Here' link to open new window at (192, 96) on text=Click Here
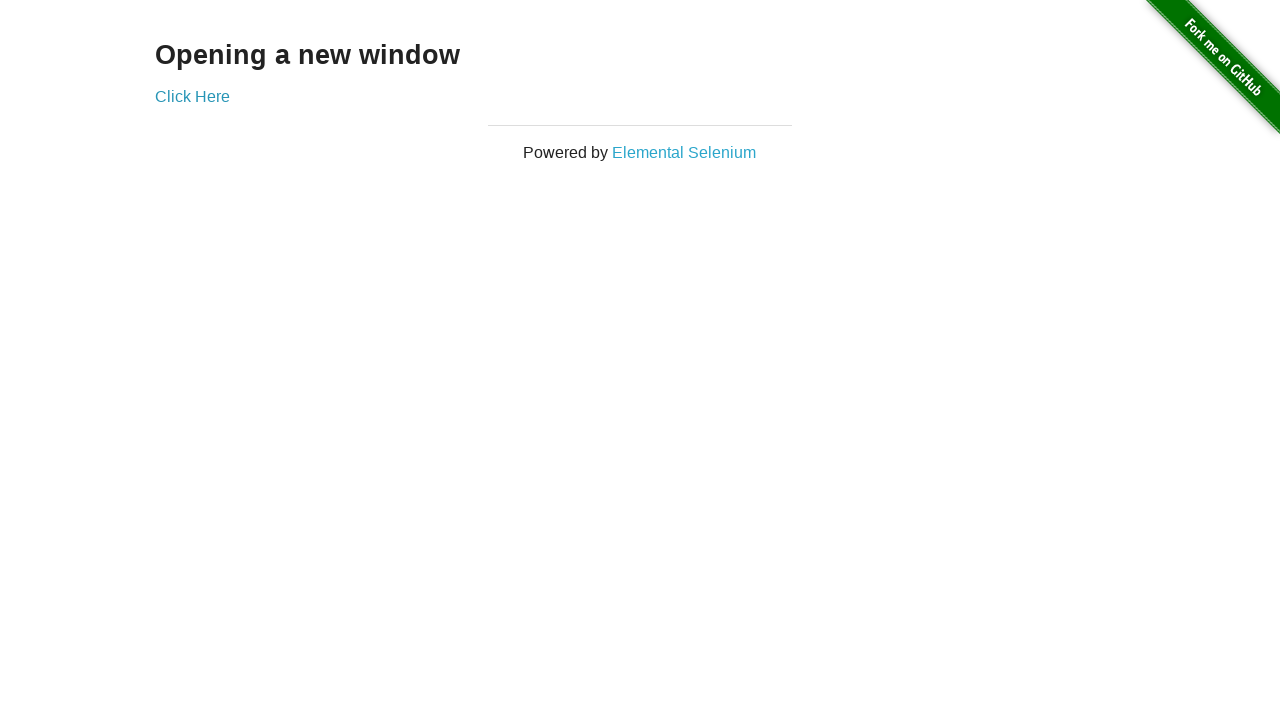

Captured new window/page object
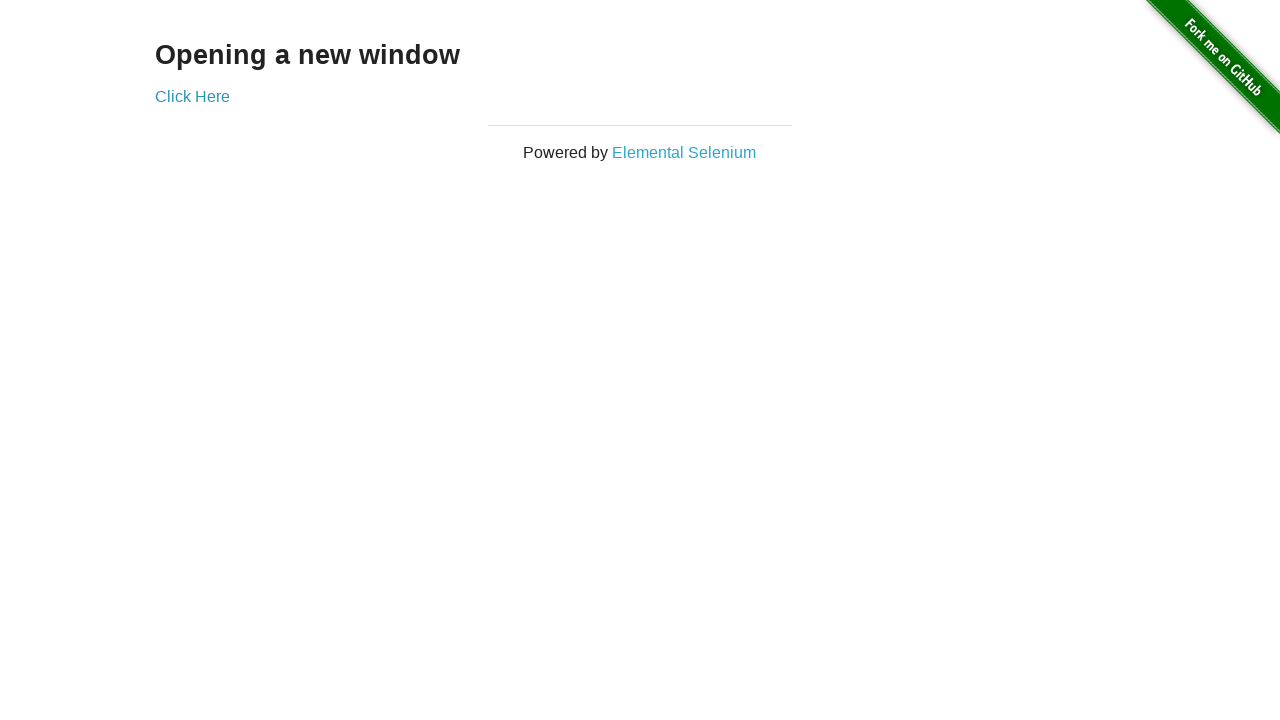

Waited for new page to load
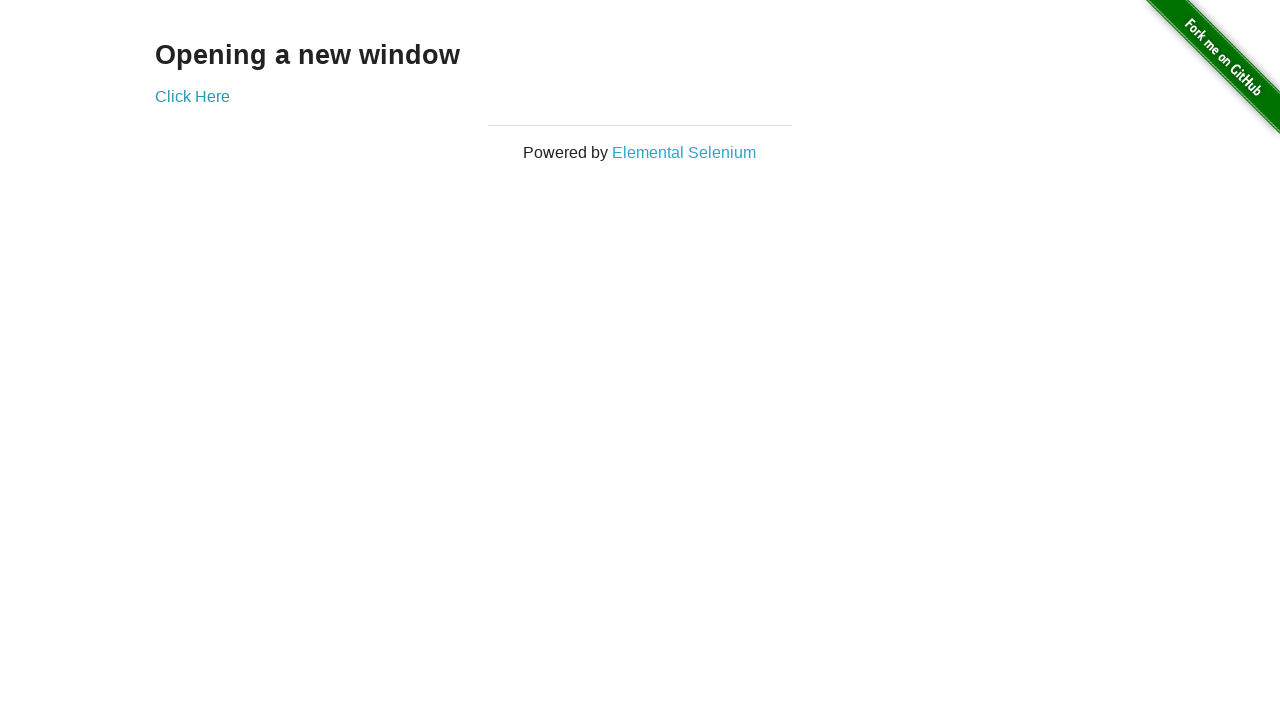

Verified new window title is 'New Window'
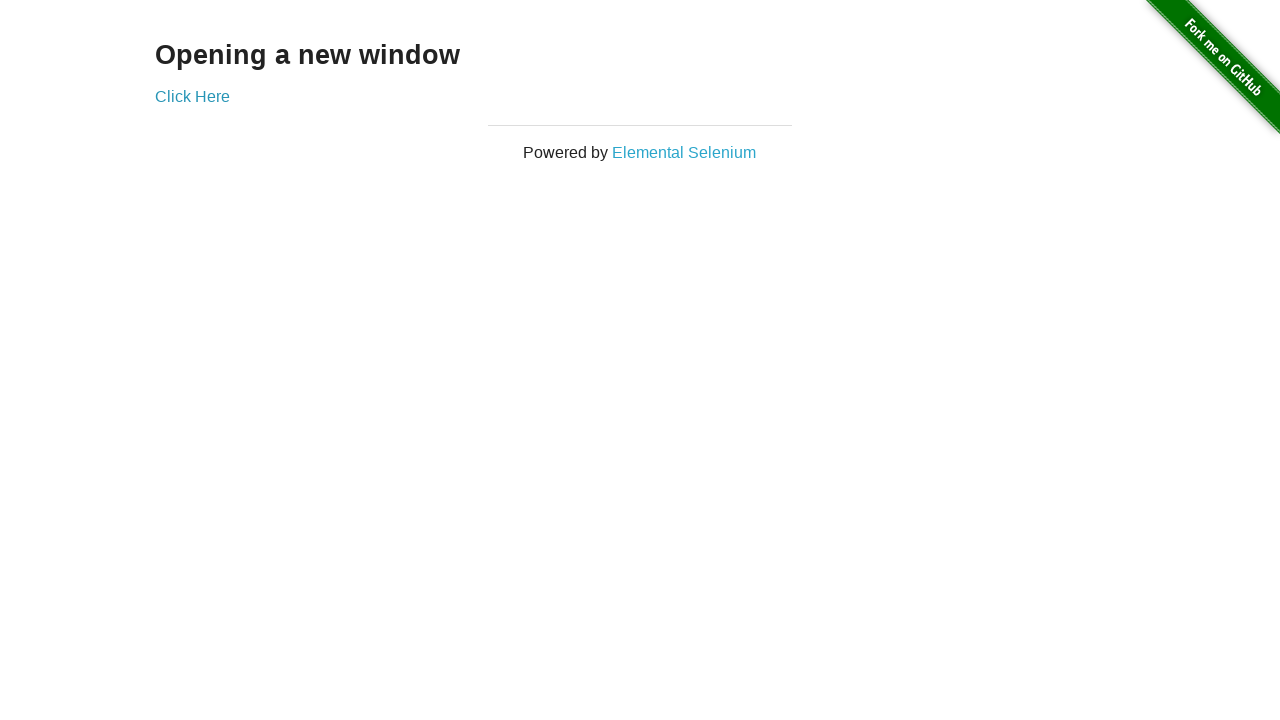

Switched to original window
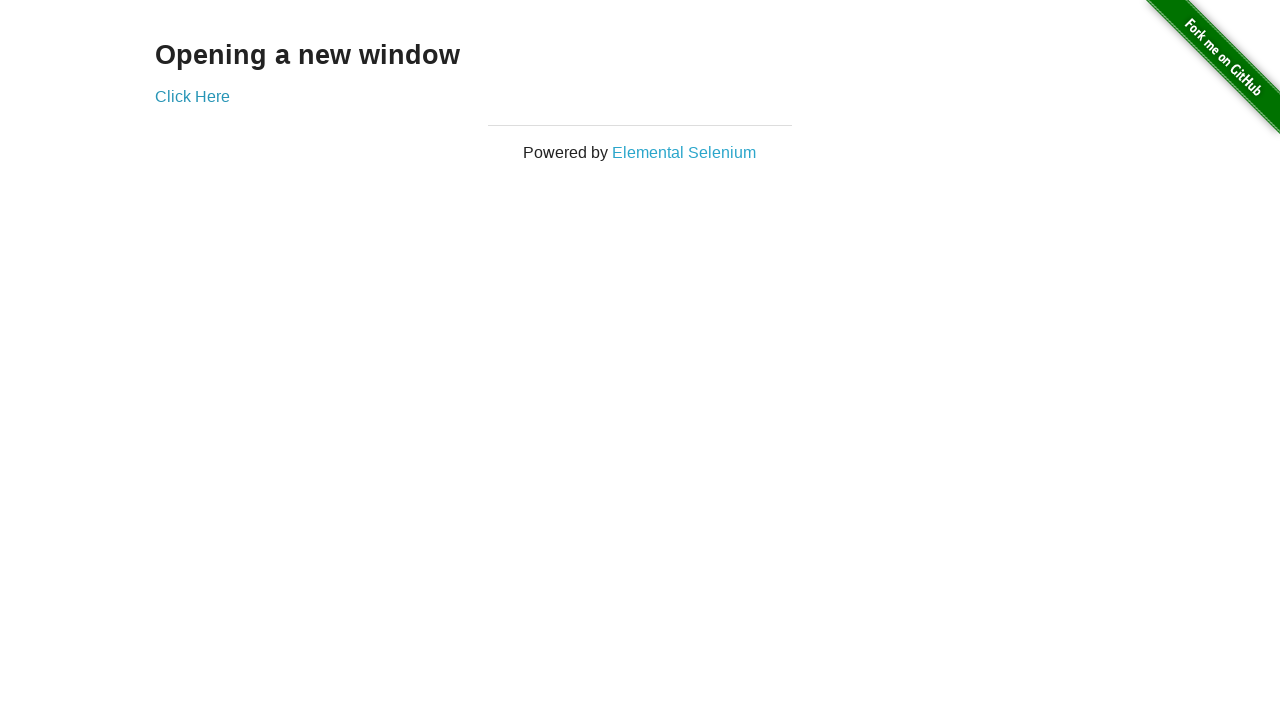

Verified original window title is 'The Internet'
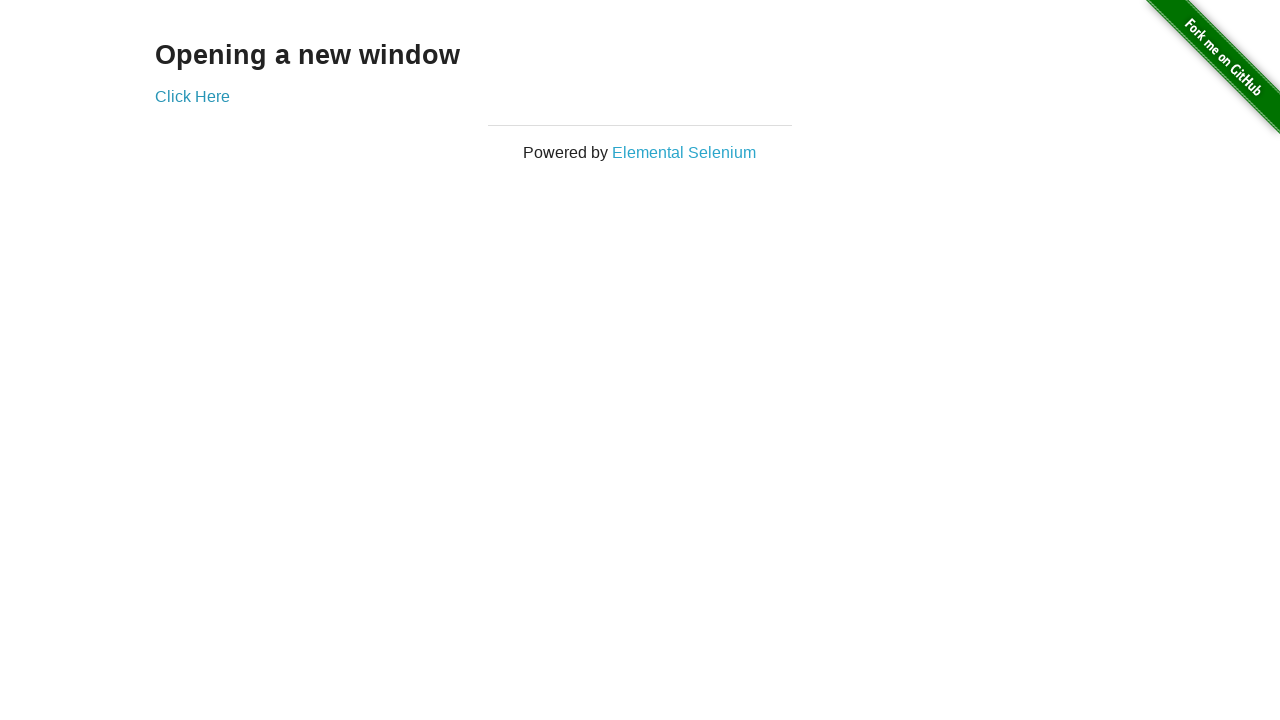

Switched to new window
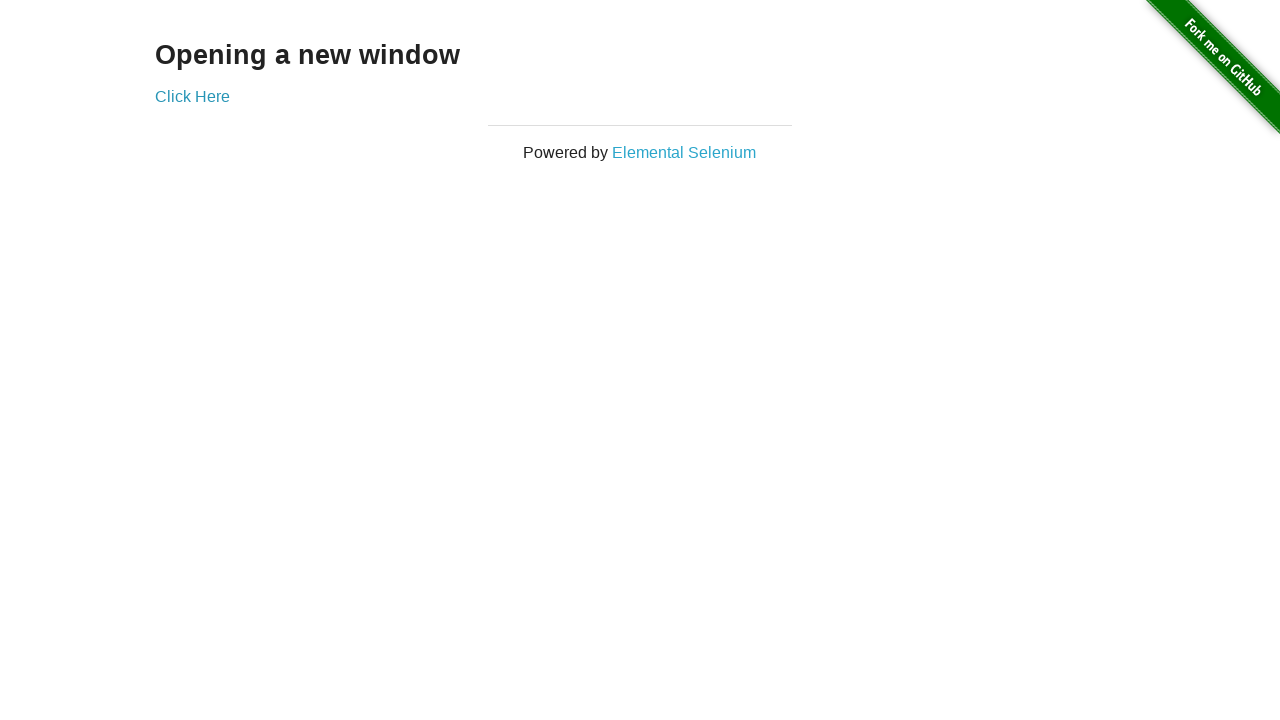

Switched back to original window
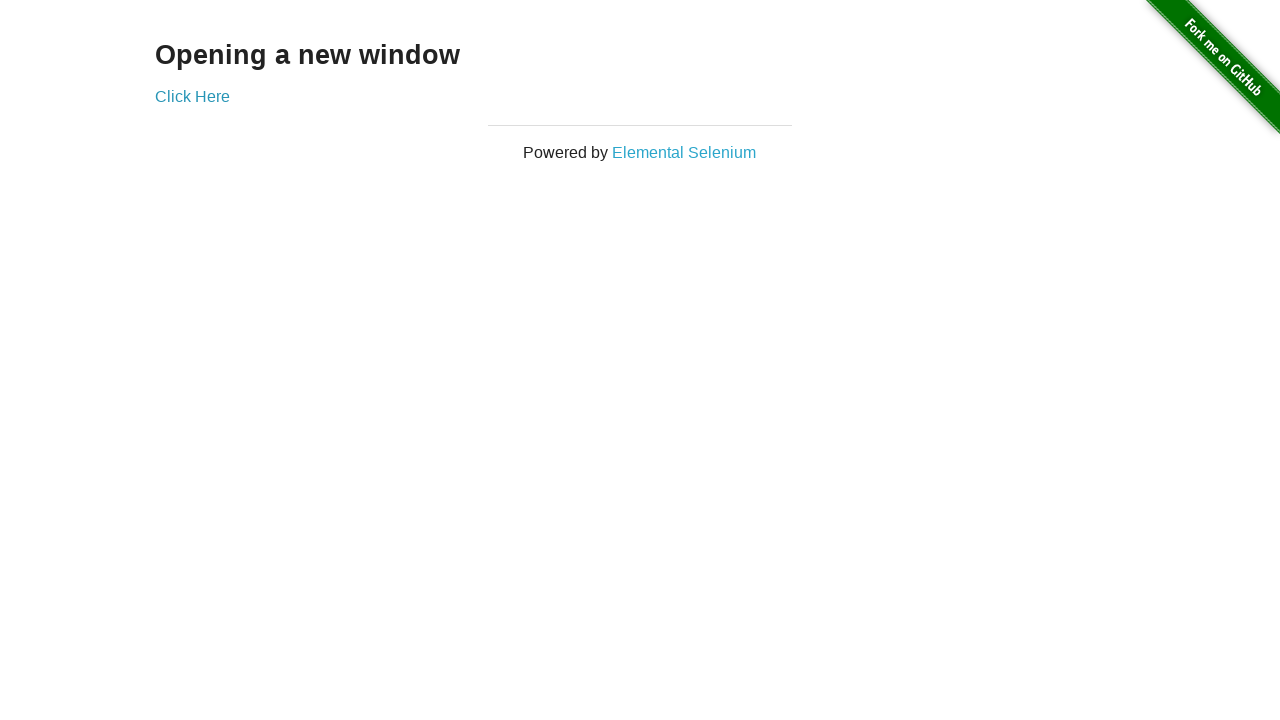

Switched back to new window
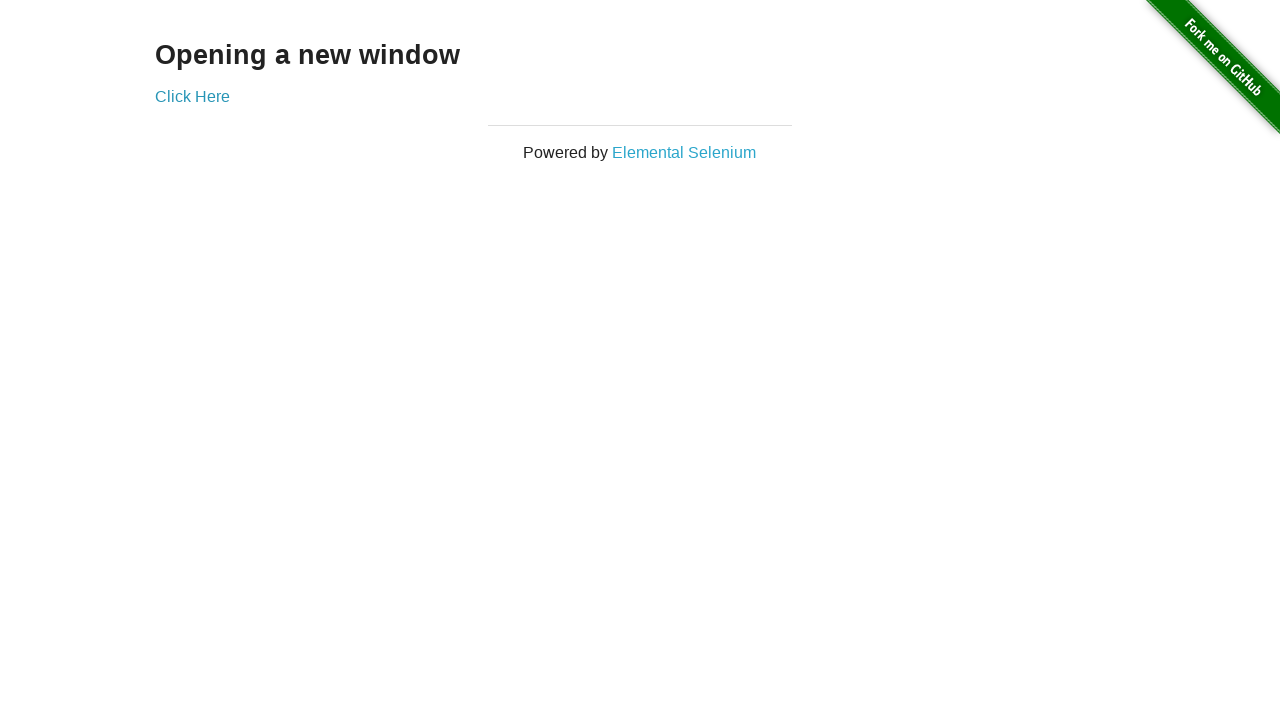

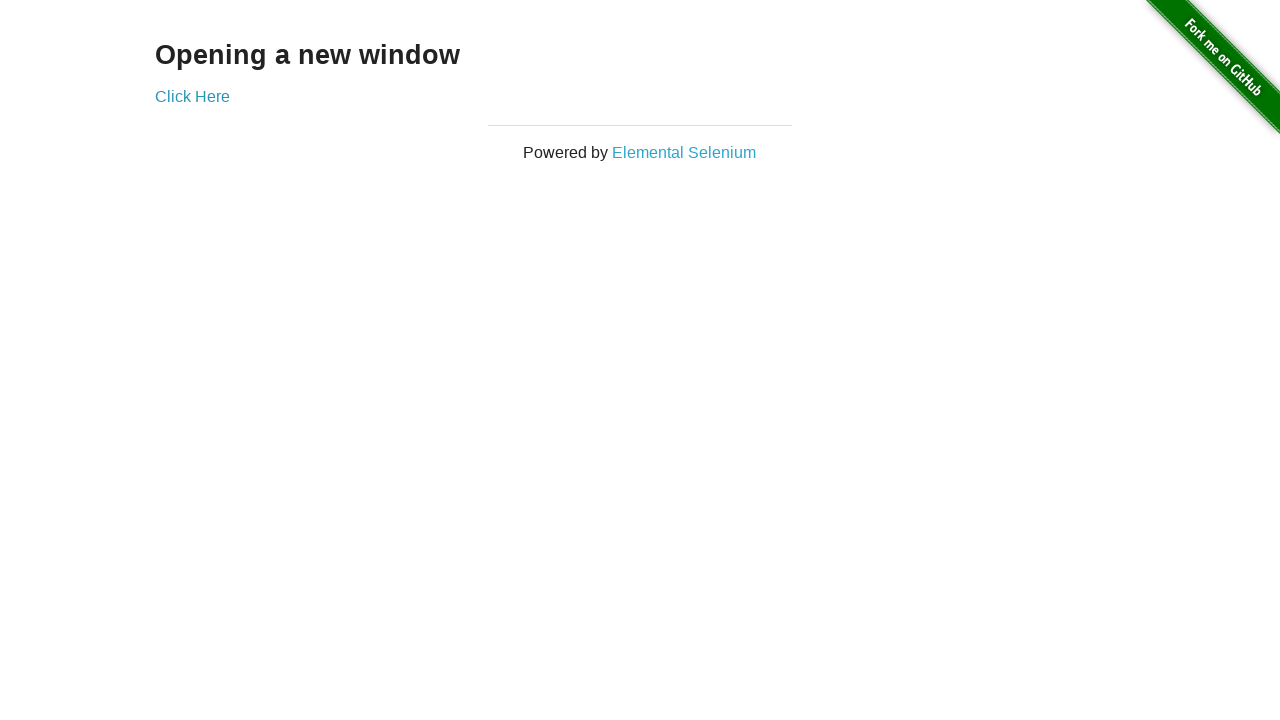